Tests page load by navigating to Rahul Shetty Academy website. Originally demonstrates Selenium 4's PageLoadStrategy feature.

Starting URL: https://rahulshettyacademy.com

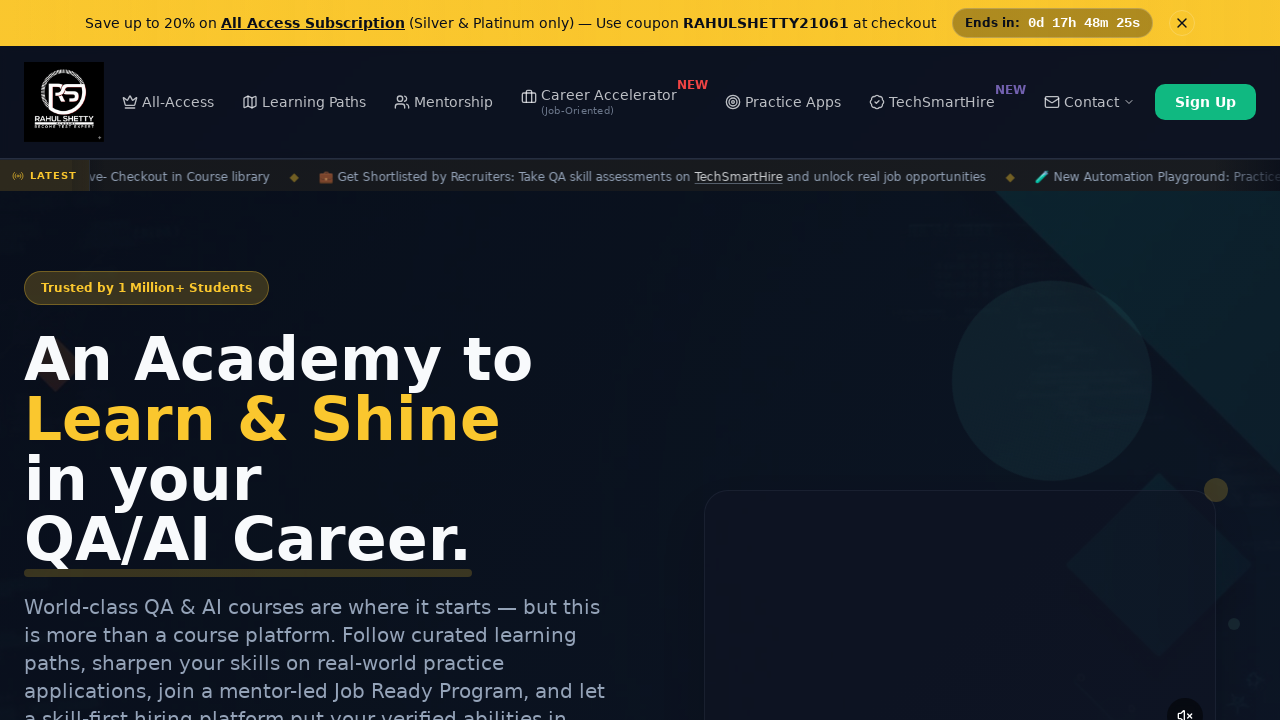

Navigated to https://rahulshettyacademy.com and waited for DOM to be content loaded
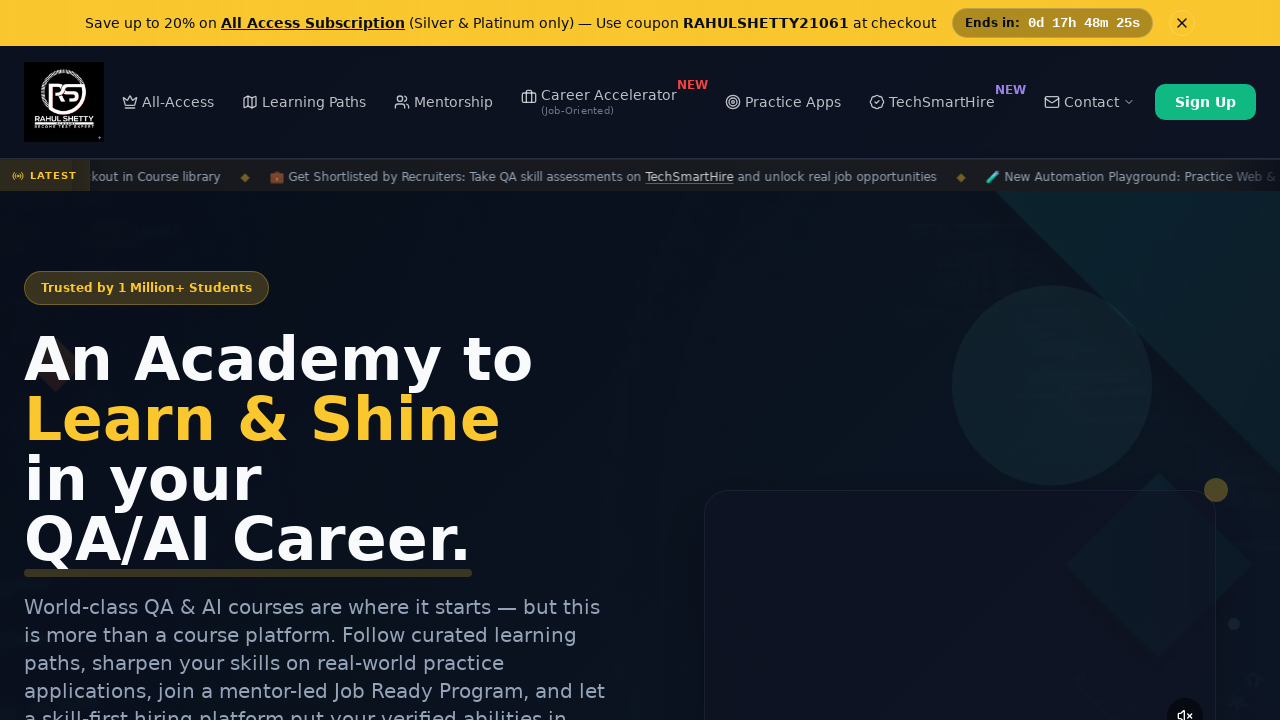

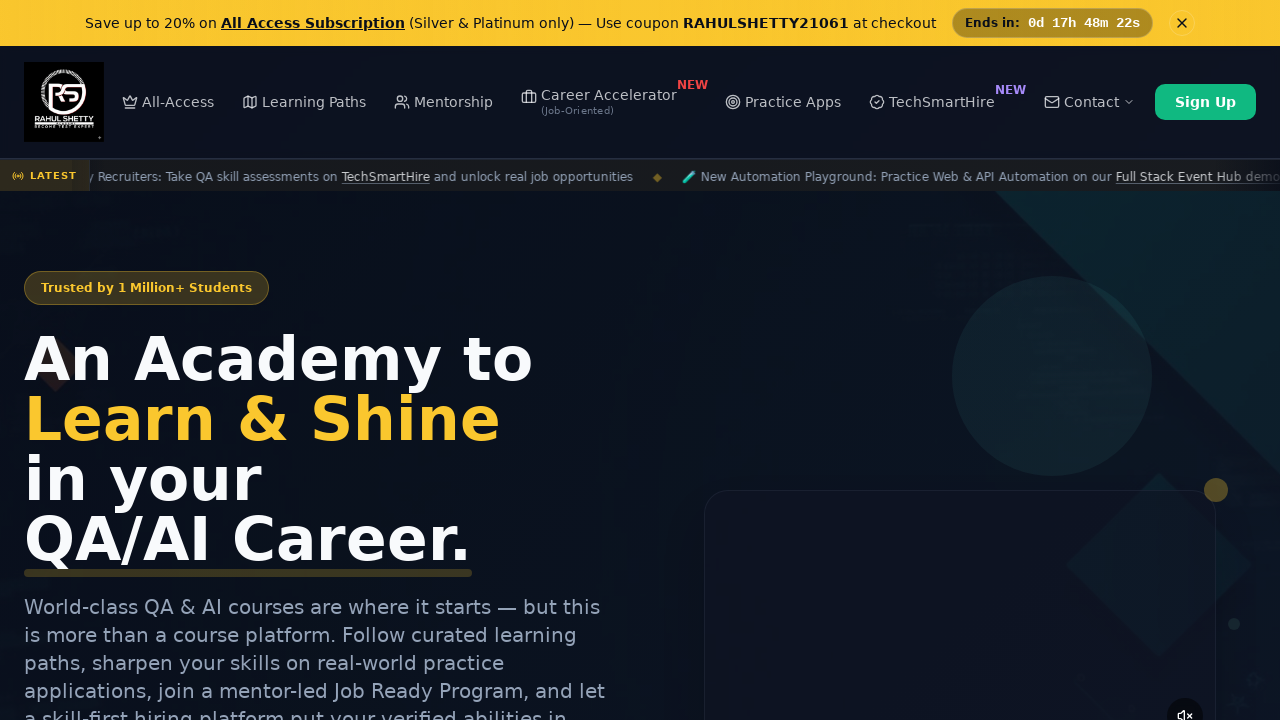